Tests dynamic loading functionality by clicking the Start button and waiting for the "Hello World!" text to become visible, then verifying the text content.

Starting URL: https://the-internet.herokuapp.com/dynamic_loading/1

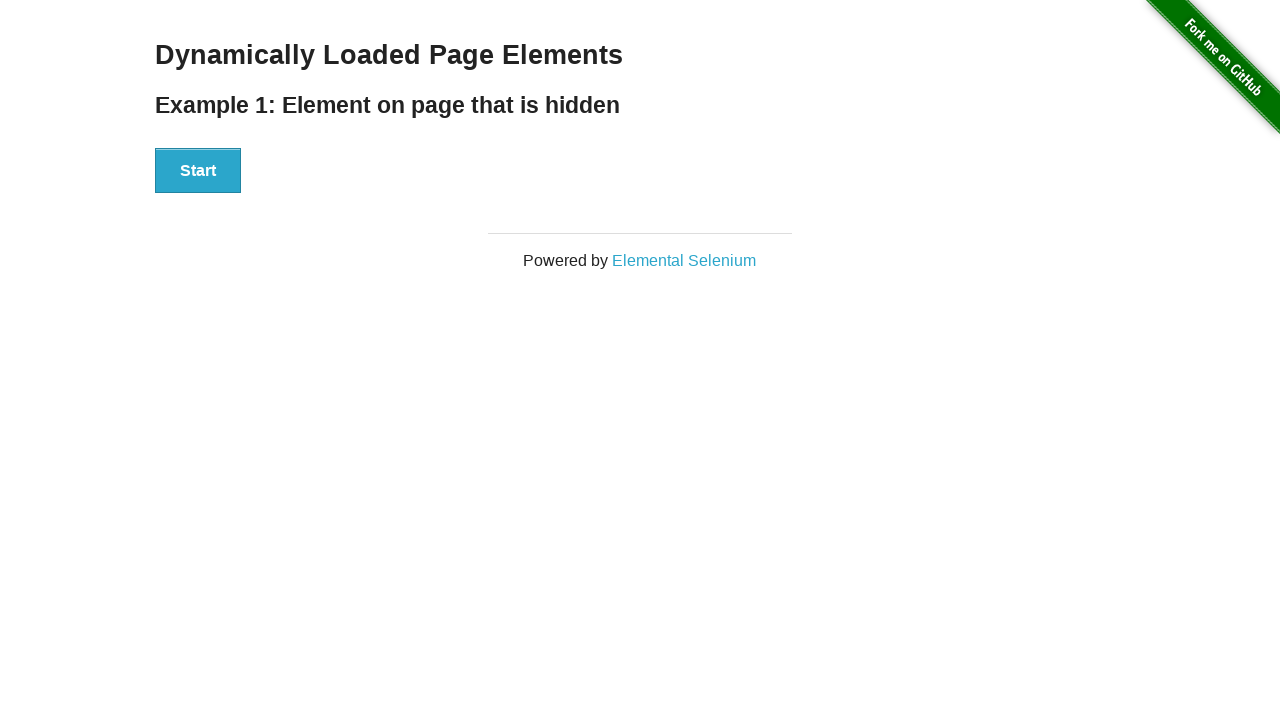

Clicked the Start button to trigger dynamic loading at (198, 171) on xpath=//*[text()='Start']
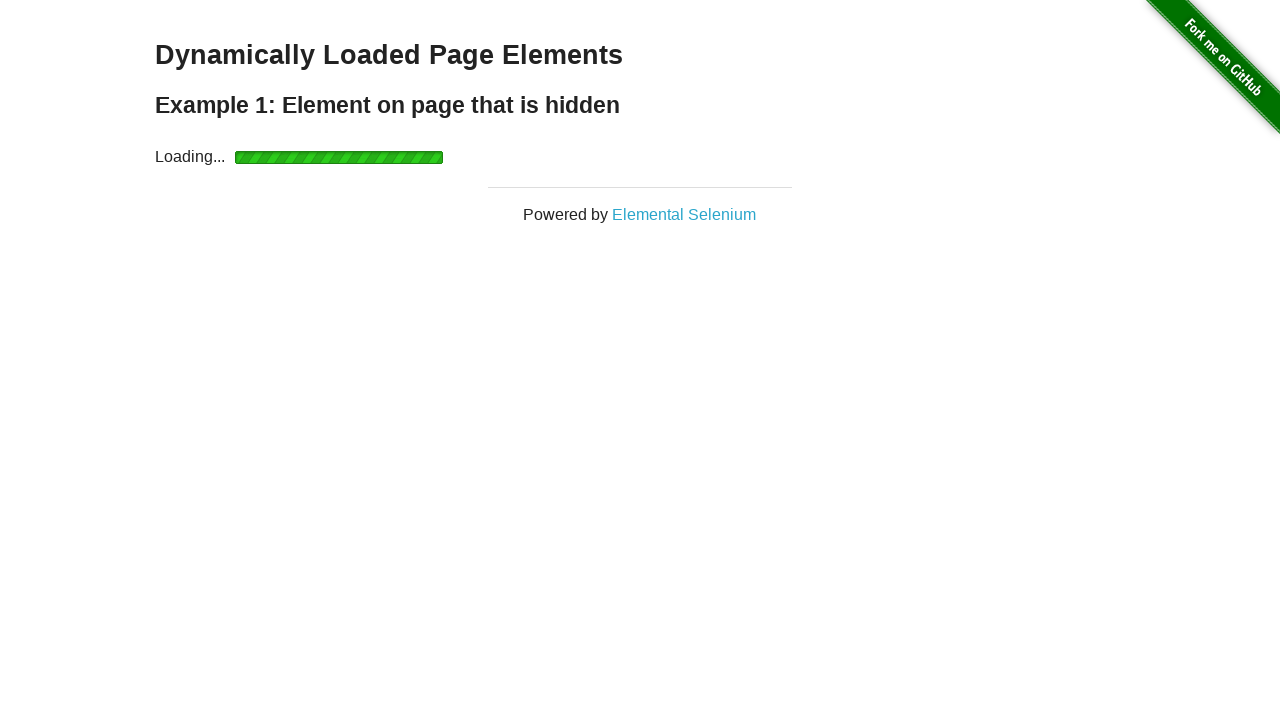

Waited for 'Hello World!' text to become visible
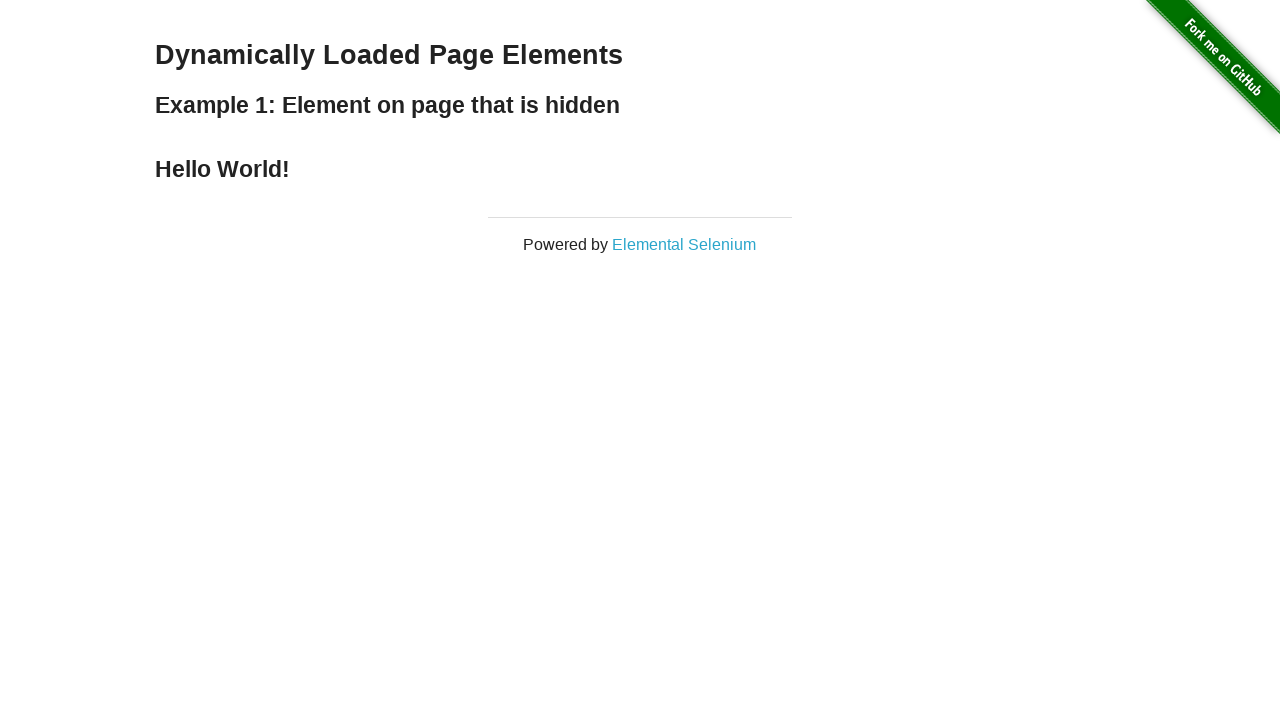

Located the 'Hello World!' element
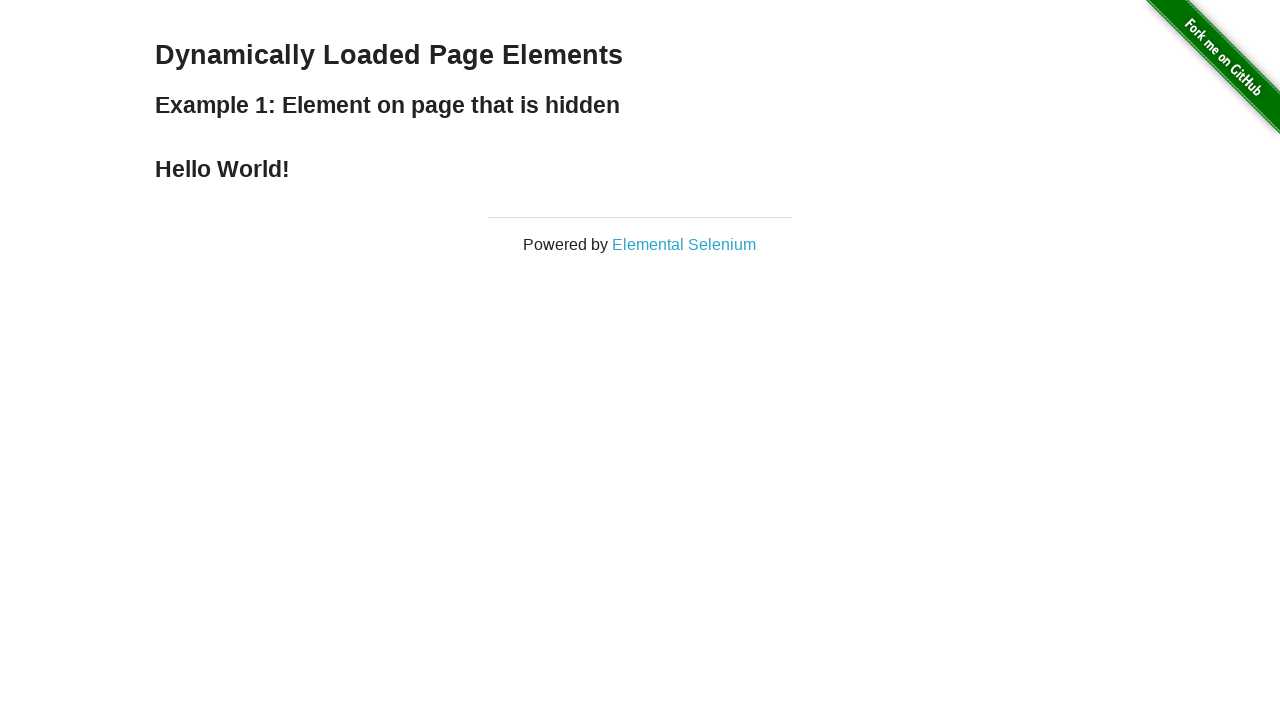

Verified the text content is 'Hello World!'
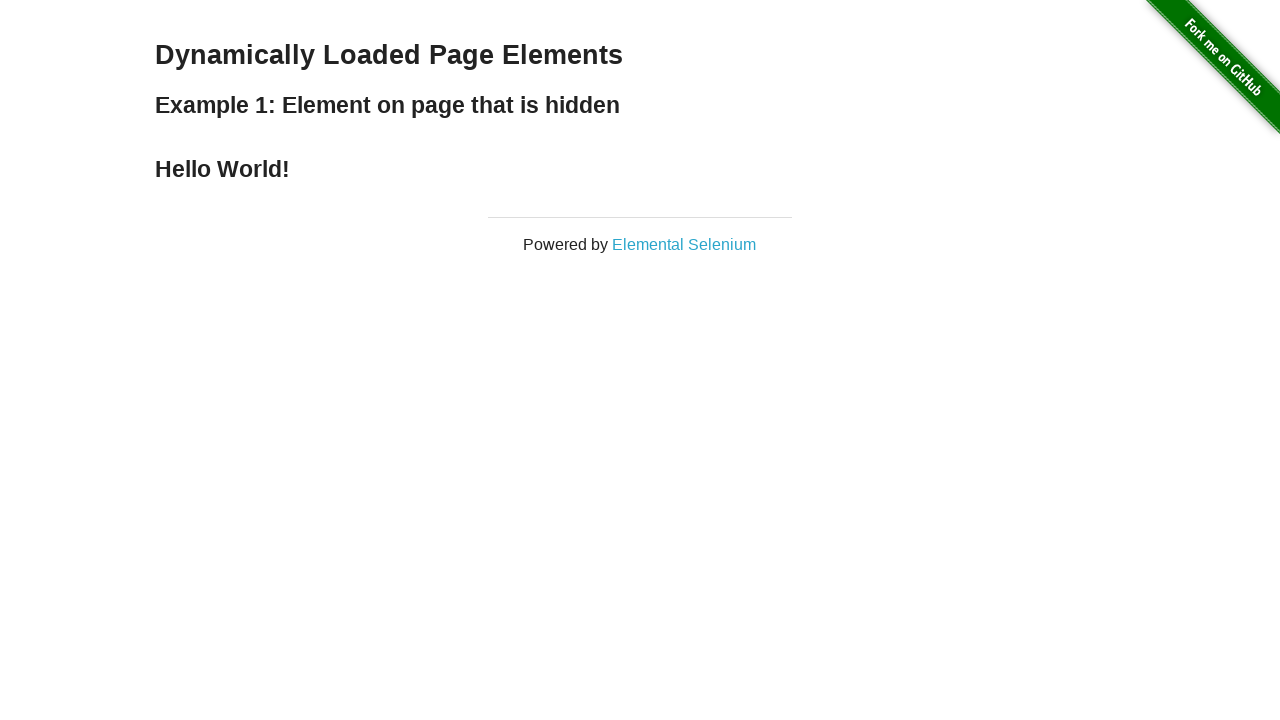

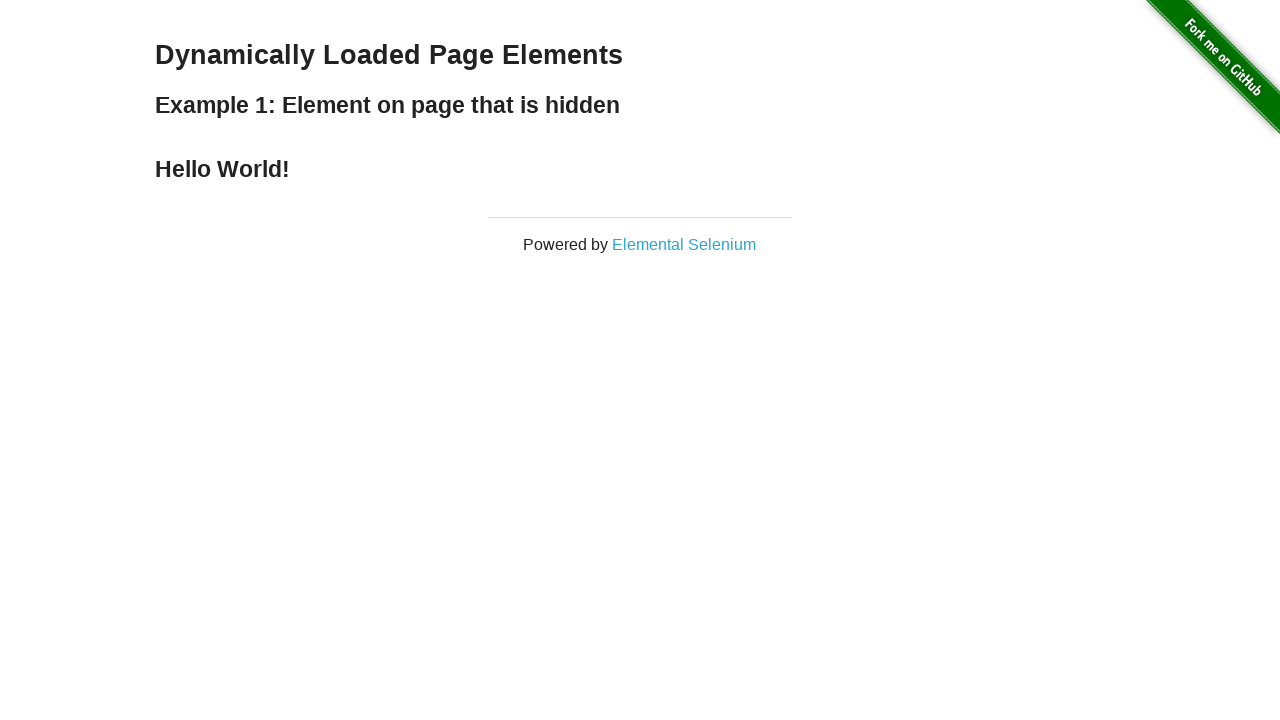